Navigates to the Checkboxes page, clicks on both checkboxes to toggle their states, and verifies the checkbox states.

Starting URL: https://the-internet.herokuapp.com/

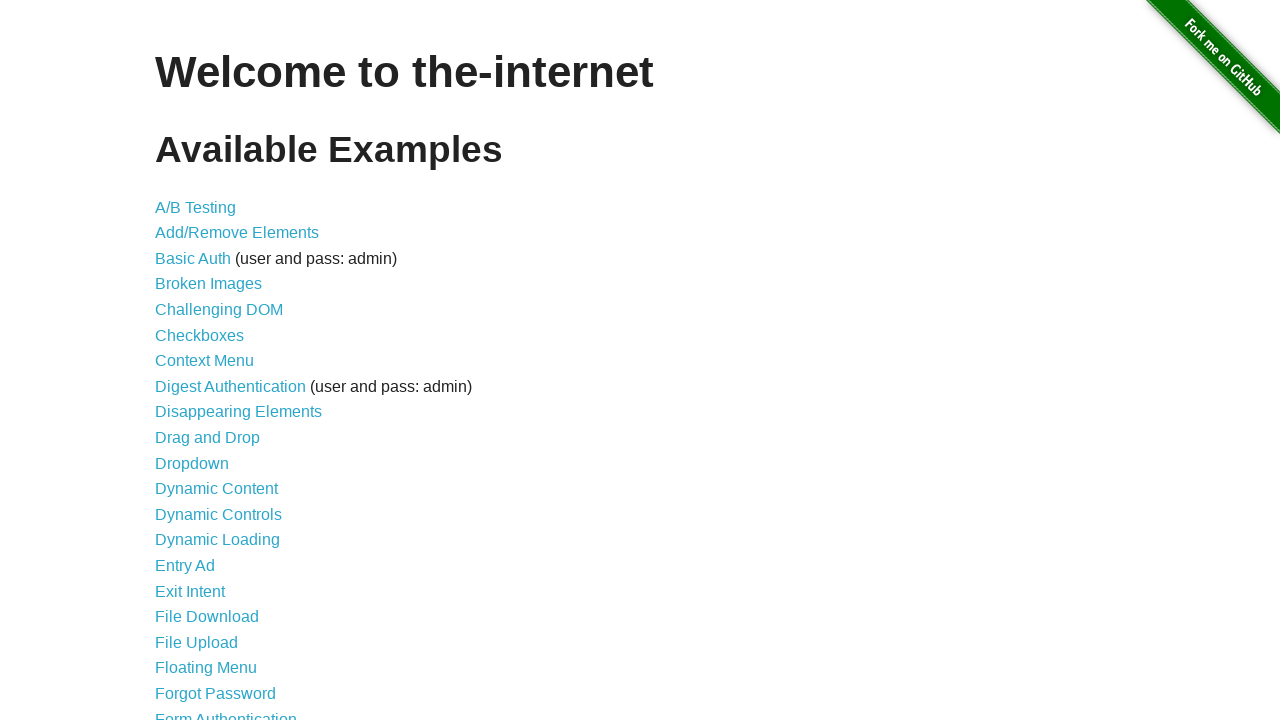

Clicked on Checkboxes link to navigate to checkboxes page at (200, 335) on xpath=//a[@href='/checkboxes']
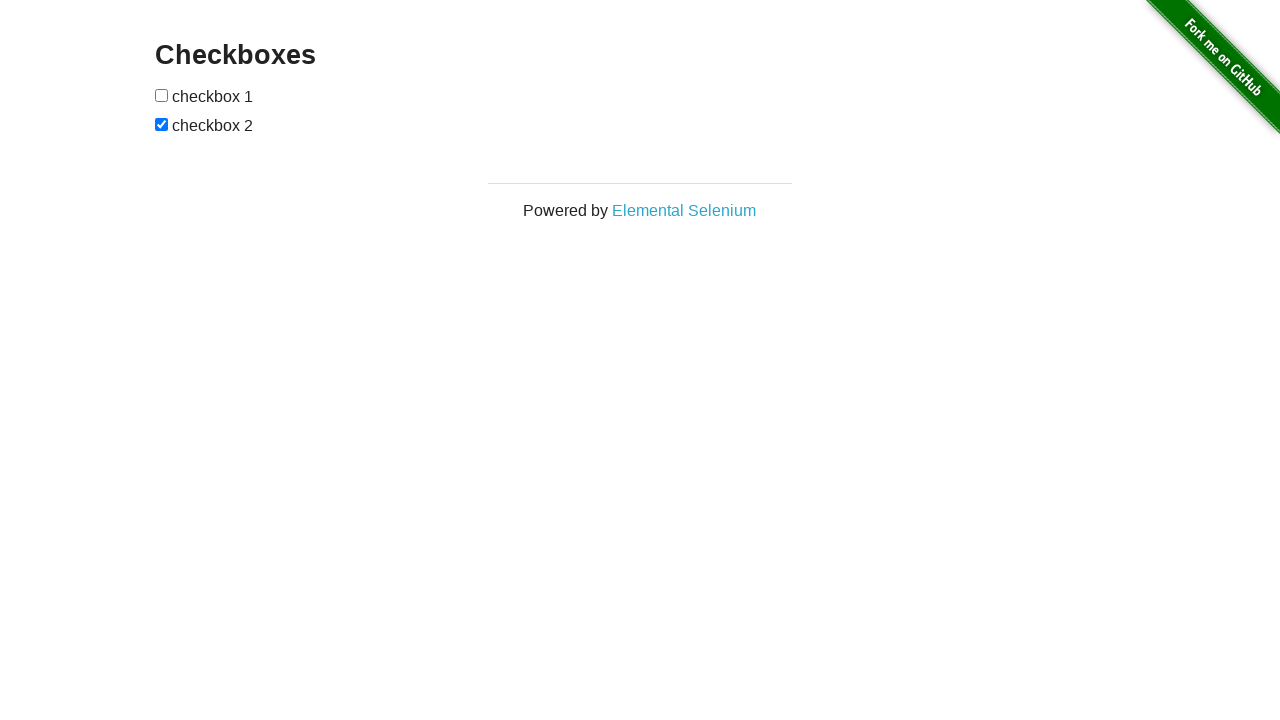

Navigated to checkboxes page successfully
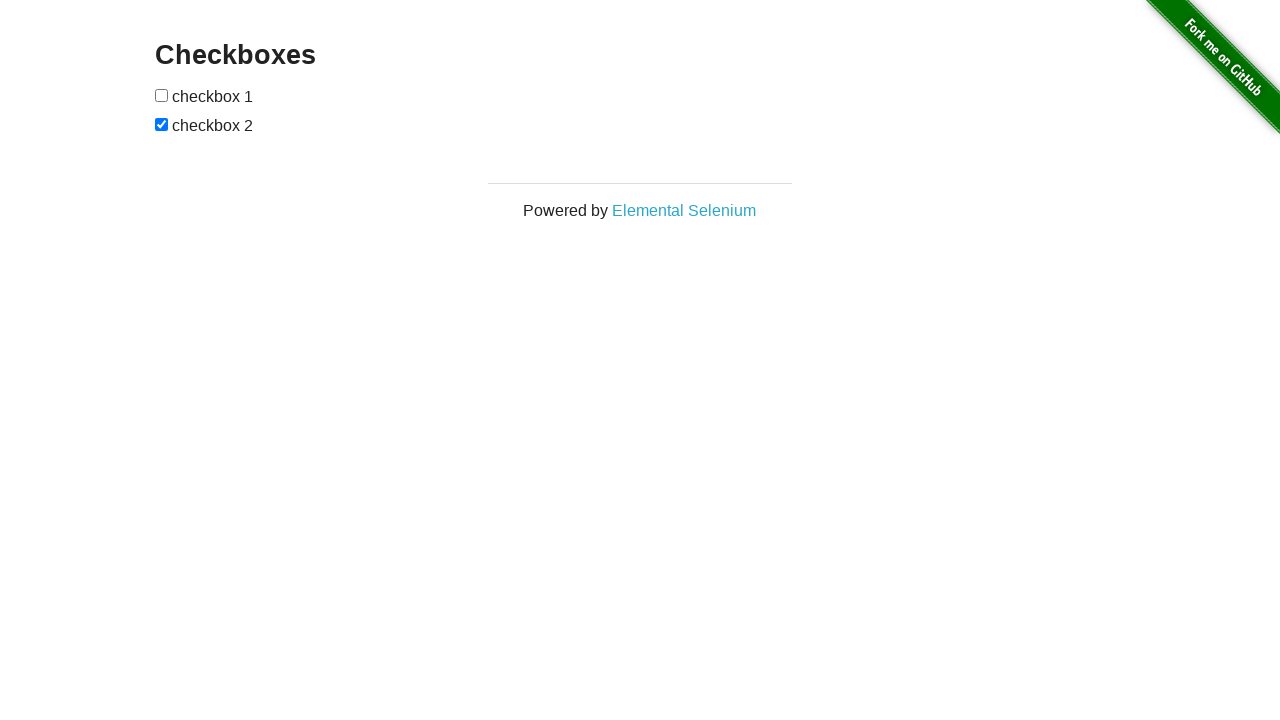

Clicked first checkbox to toggle its state at (162, 95) on xpath=//form[@id='checkboxes']/input[@type='checkbox'][1]
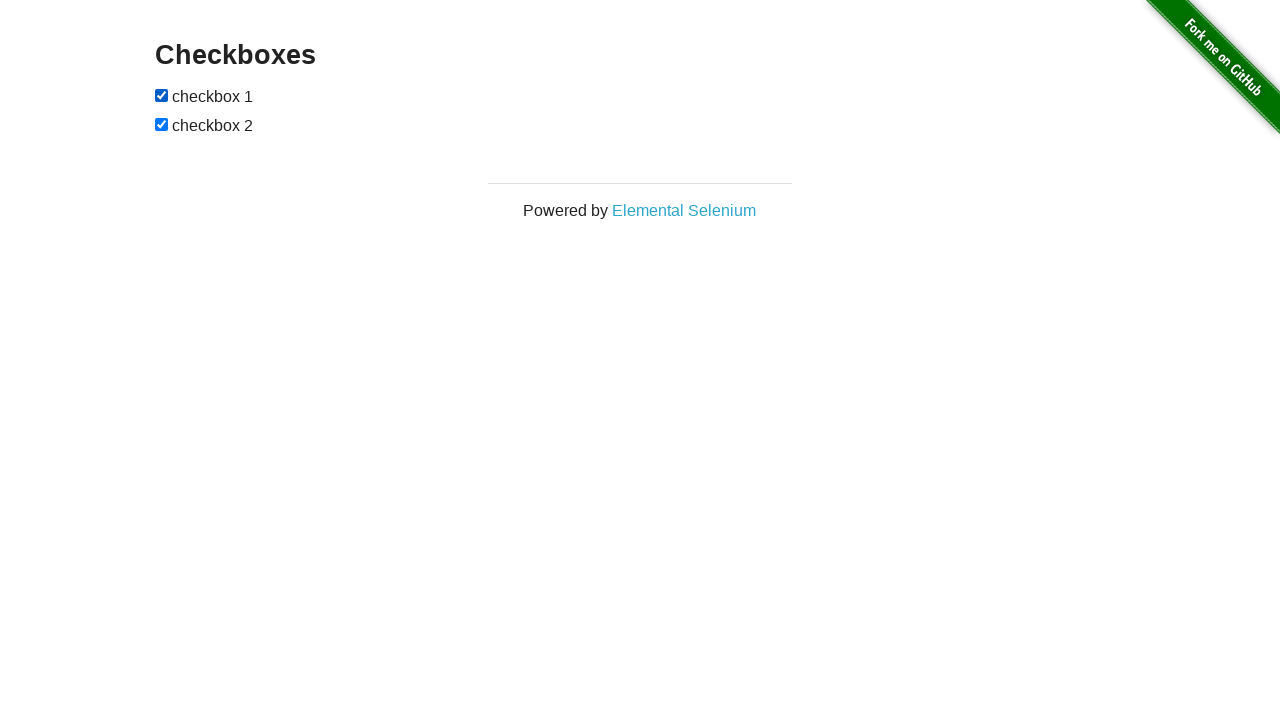

Clicked second checkbox to toggle its state at (162, 124) on xpath=//form[@id='checkboxes']/input[@type='checkbox'][2]
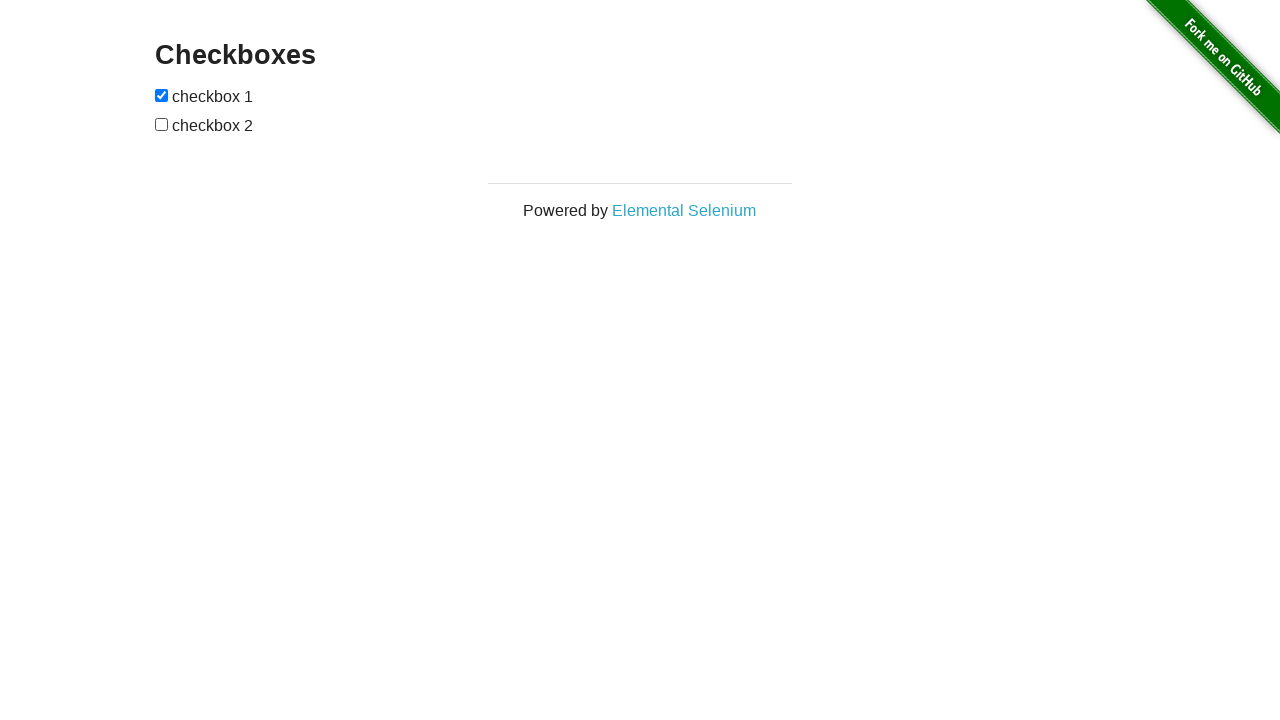

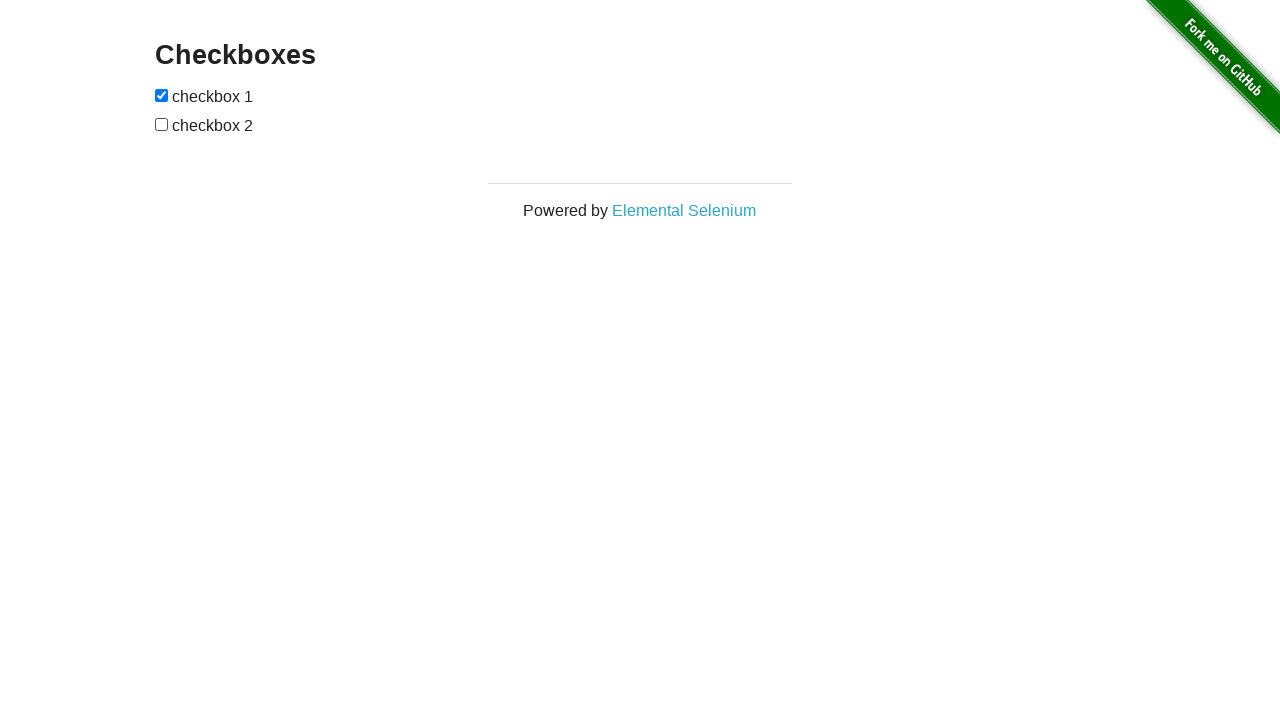